Tests radio button interactions on W3Schools' HTML radio button demo page by selecting various radio options within an iframe and submitting the form

Starting URL: https://www.w3schools.com/tags/tryit.asp?filename=tryhtml5_input_type_radio

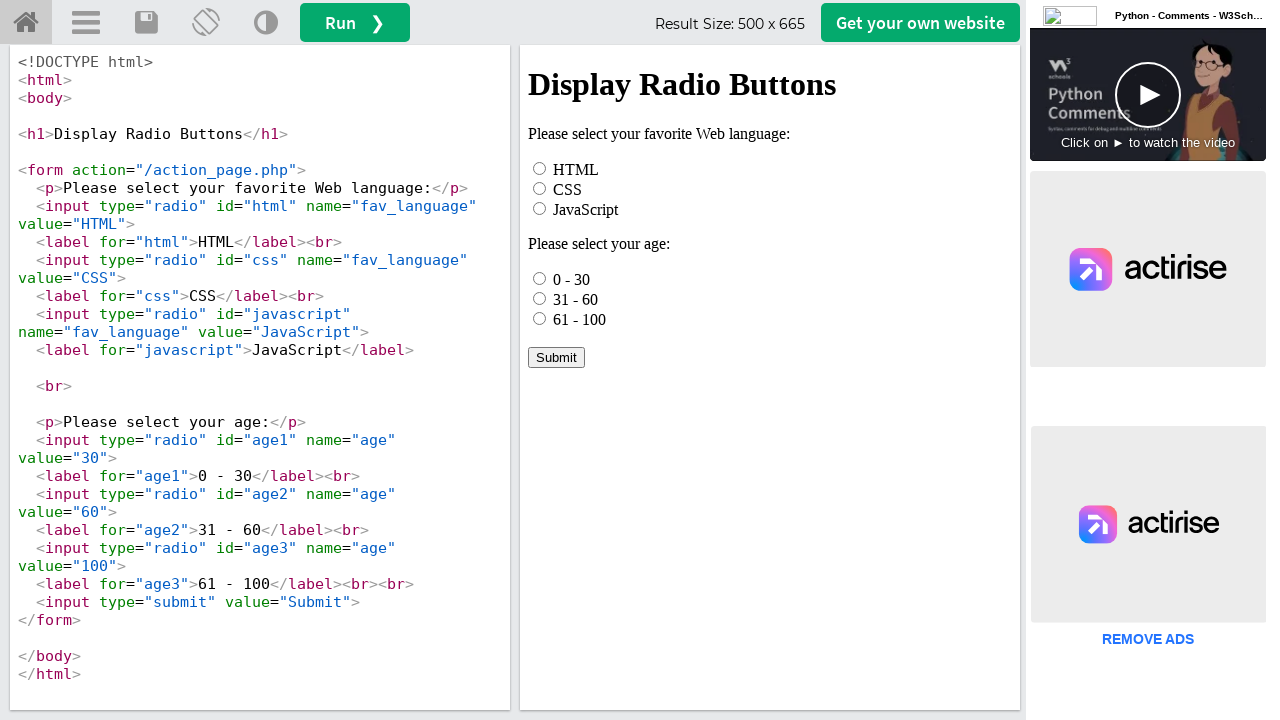

Clicked HTML radio button in the iframe at (540, 168) on iframe[name="iframeResult"] >> internal:control=enter-frame >> #html
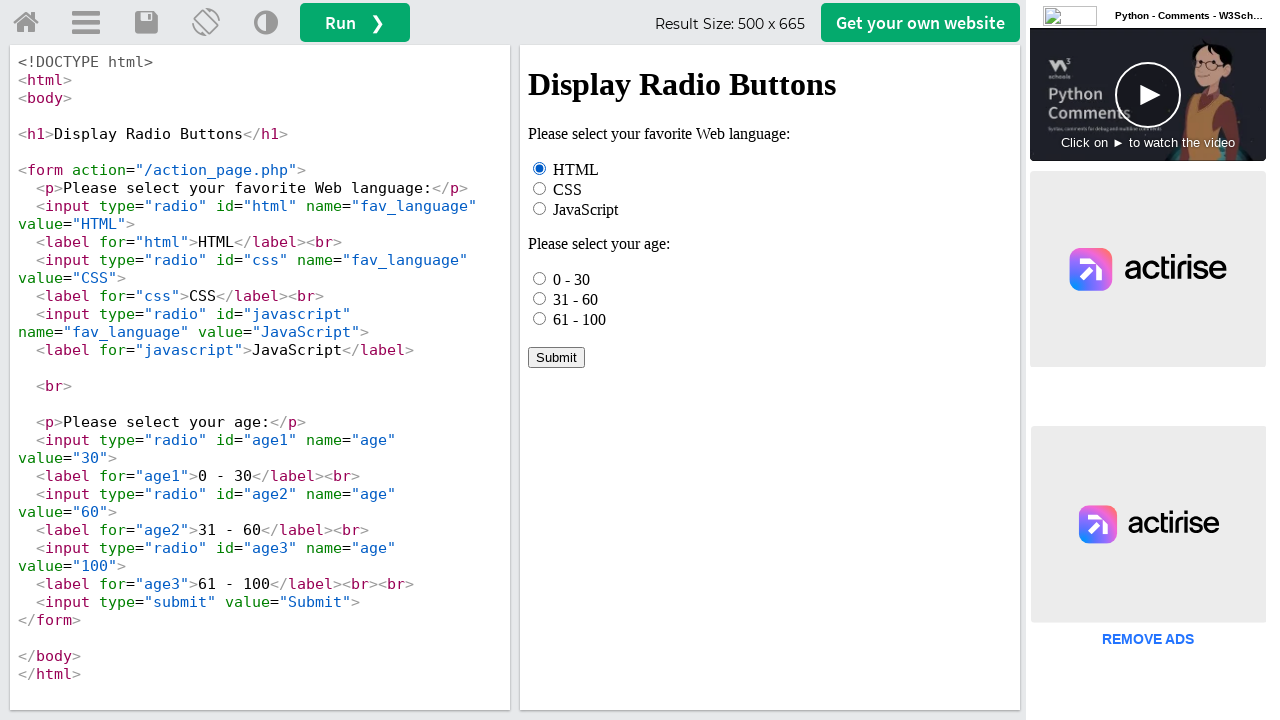

Selected first age radio button (0 - 30) at (540, 278) on iframe[name="iframeResult"] >> internal:control=enter-frame >> input[name="age"]
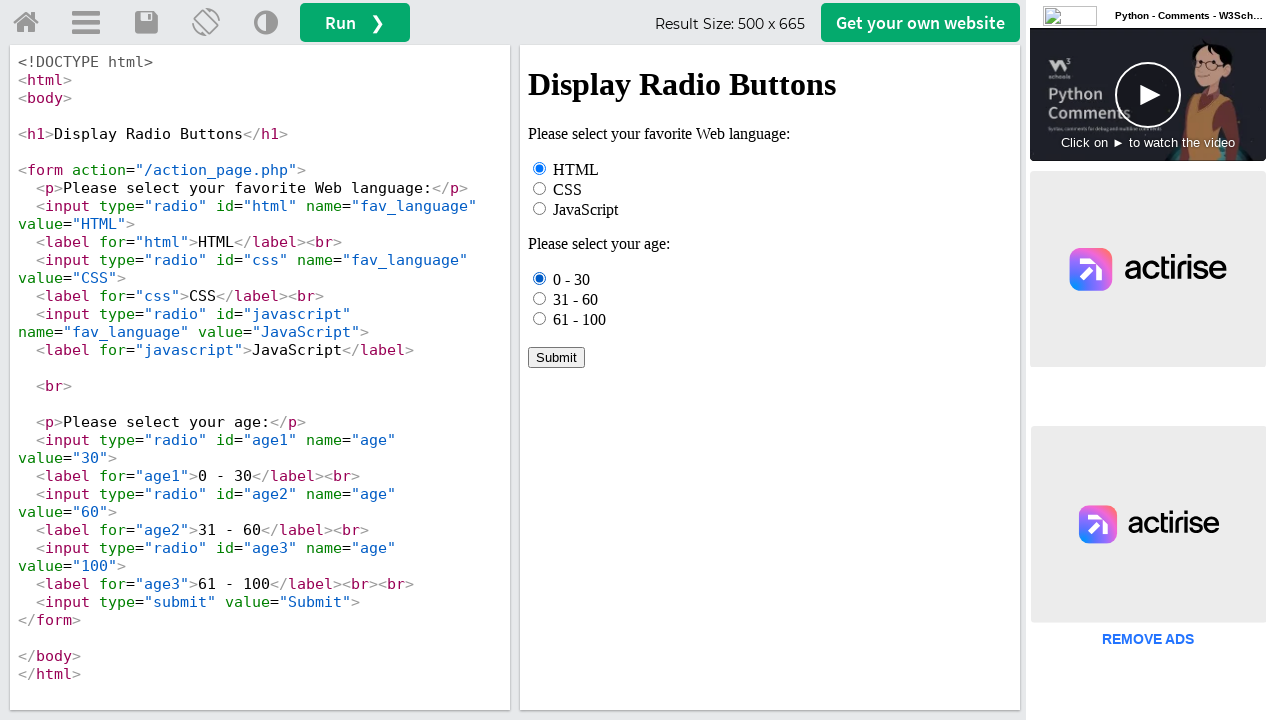

Selected third age radio button (61 - 100) at (540, 318) on iframe[name="iframeResult"] >> internal:control=enter-frame >> input[name="age"]
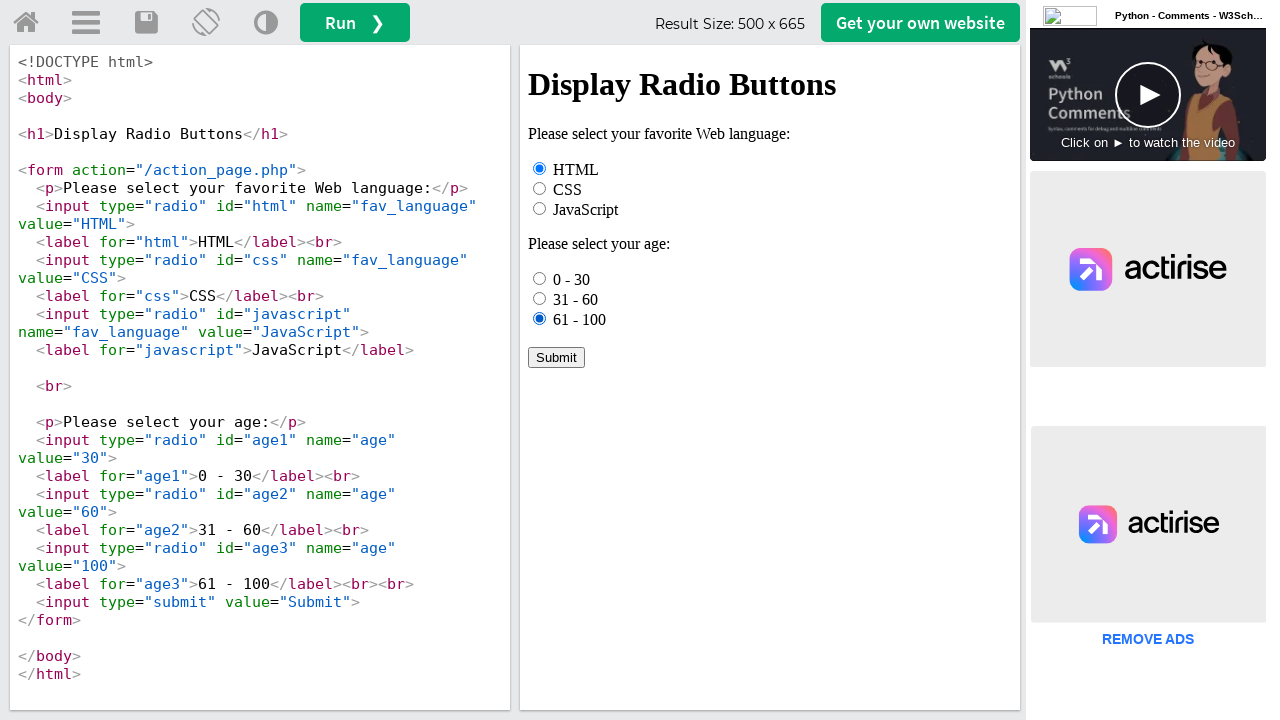

Selected age option '31 - 60' by label text at (576, 299) on iframe[name="iframeResult"] >> internal:control=enter-frame >> text=31 - 60
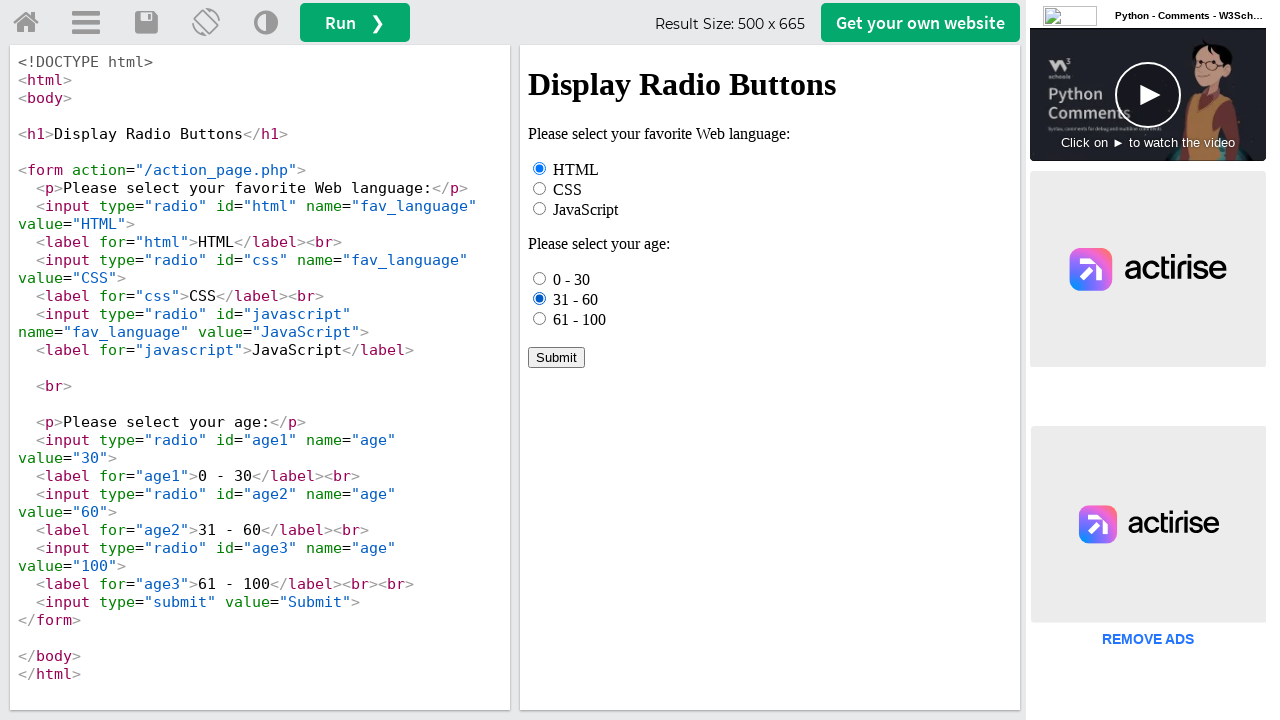

Clicked Submit button to submit the form at (556, 357) on iframe[name="iframeResult"] >> internal:control=enter-frame >> text=Submit
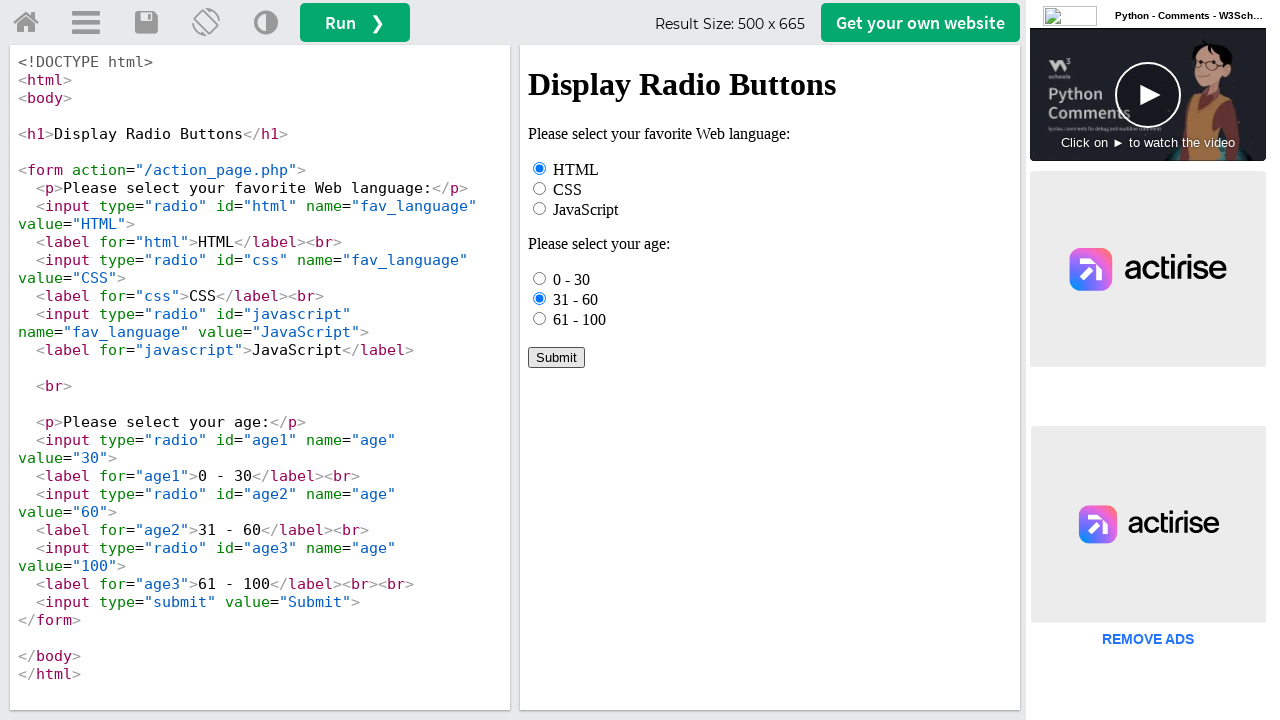

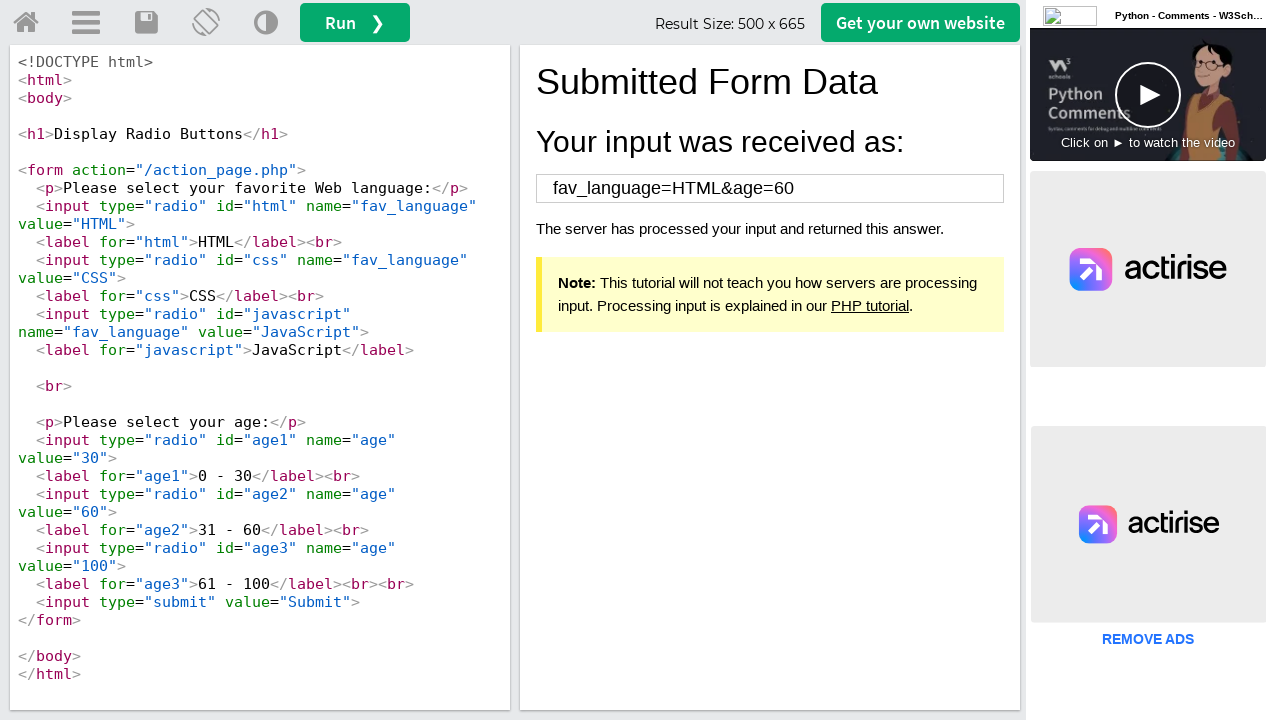